Tests a registration form by filling in required fields (first name, last name, email), submitting the form, and verifying the success message is displayed.

Starting URL: http://suninjuly.github.io/registration1.html

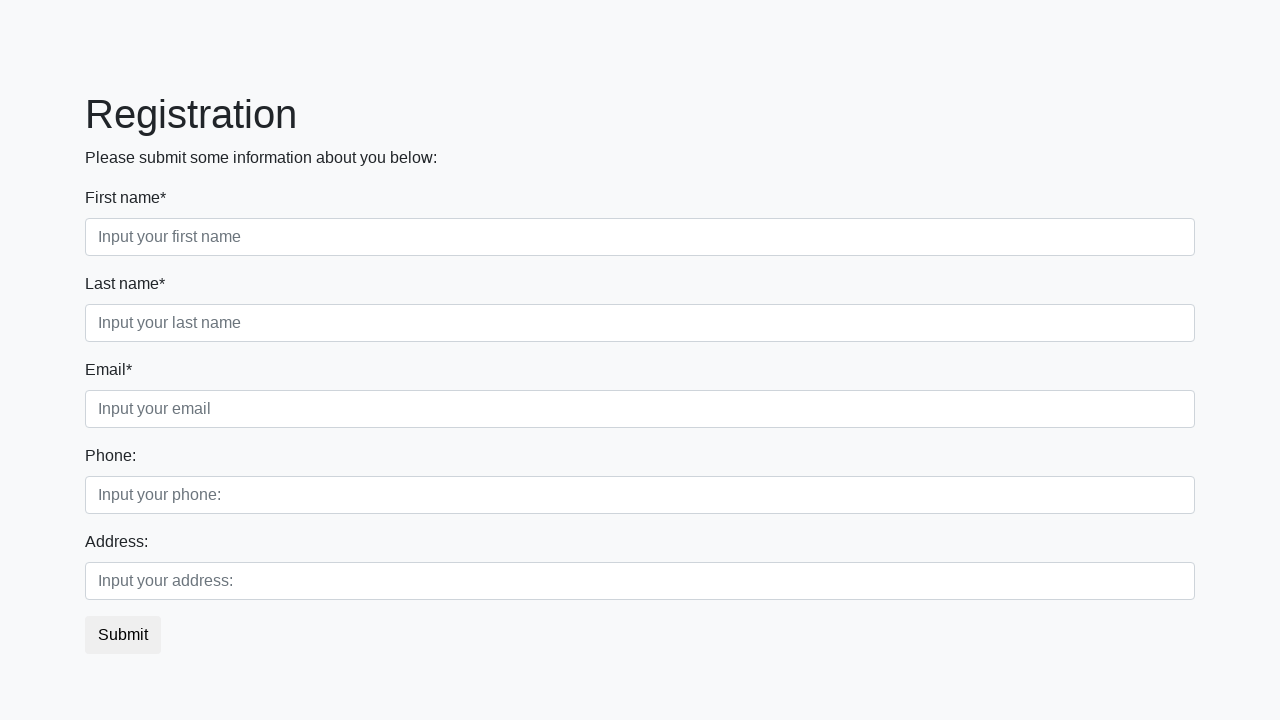

Filled first name field with 'Ivan' on input
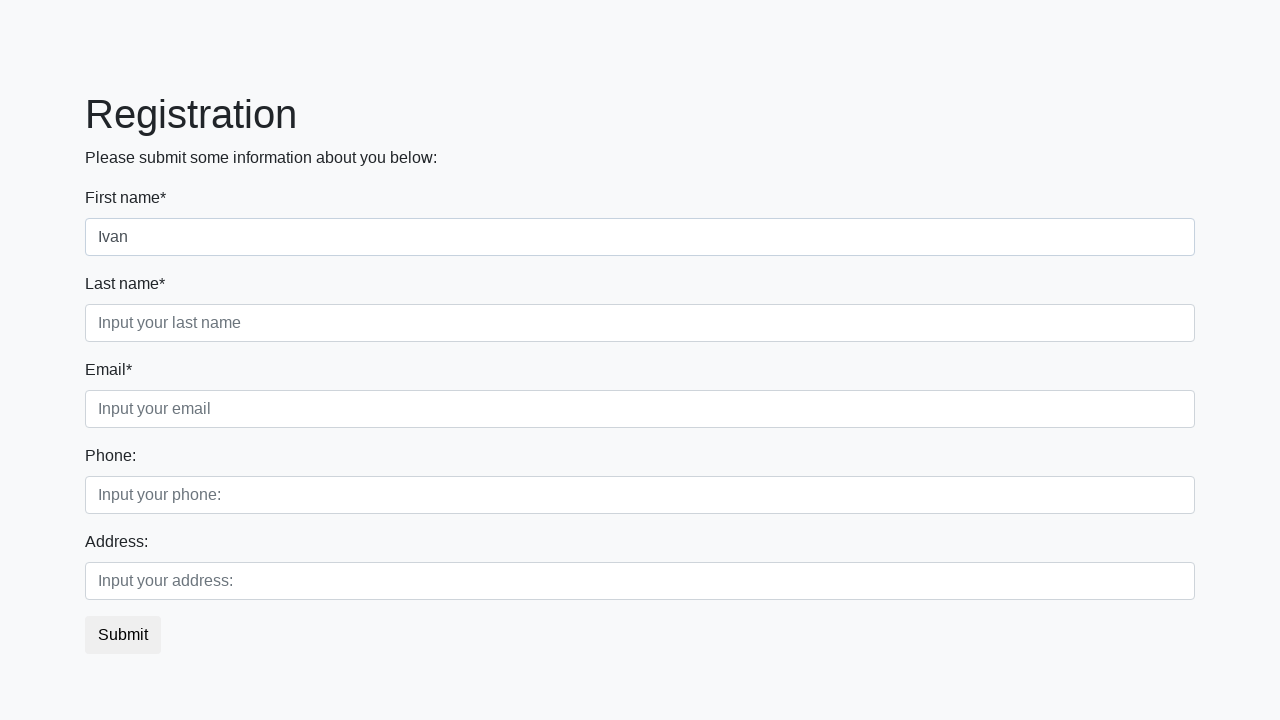

Filled last name field with 'Petrov' on div.first_block > div:nth-child(2) > input
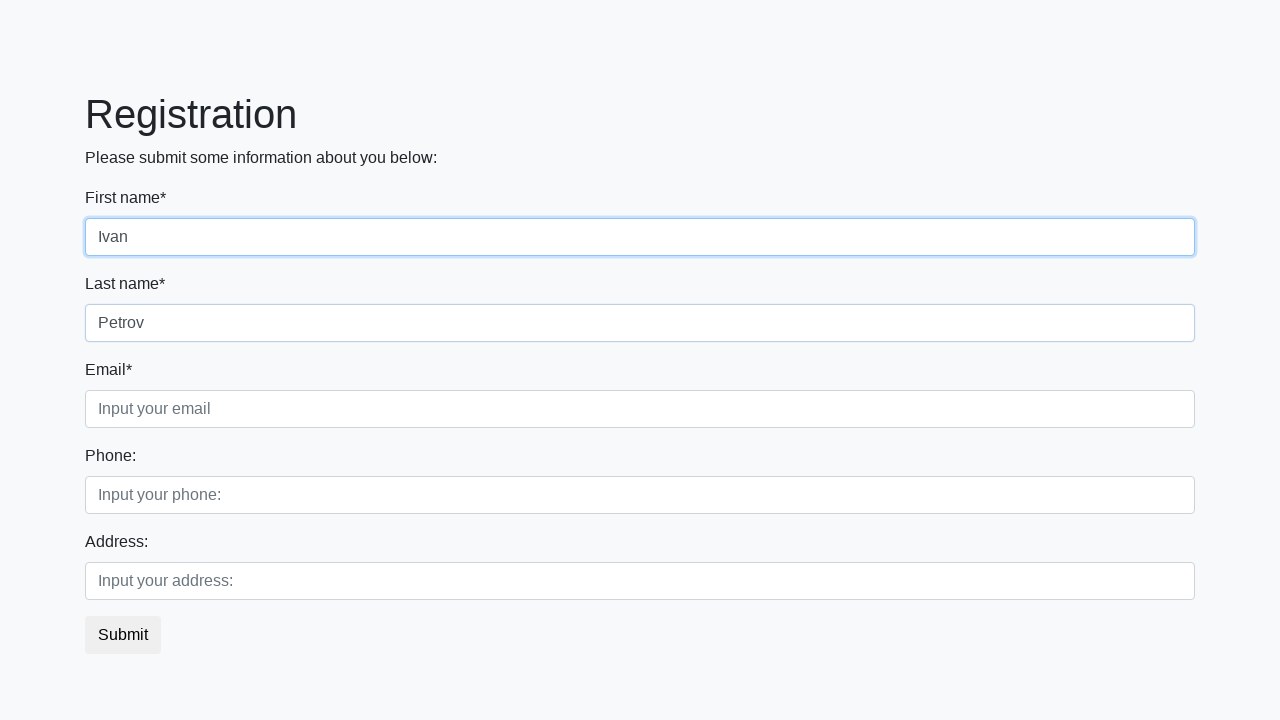

Filled email field with 'Smolensk@mail.ru' on div.first_block > div.third_class > input
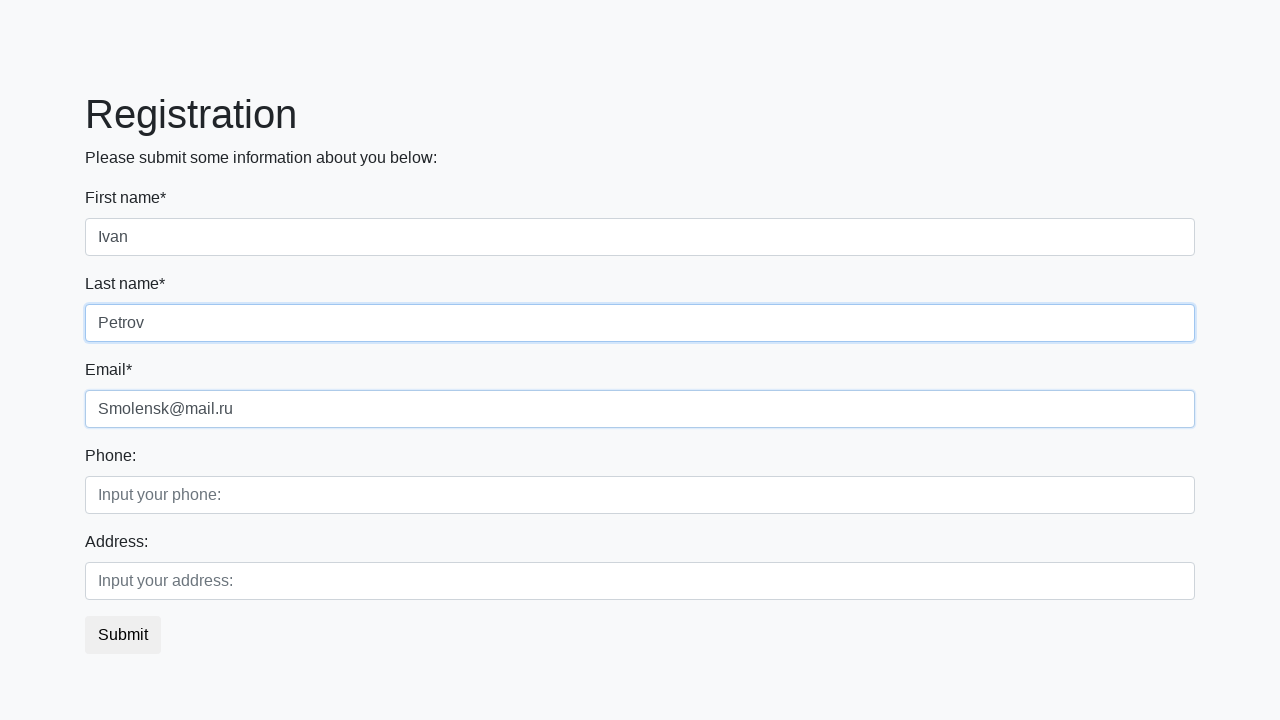

Clicked submit button to register at (123, 635) on button.btn
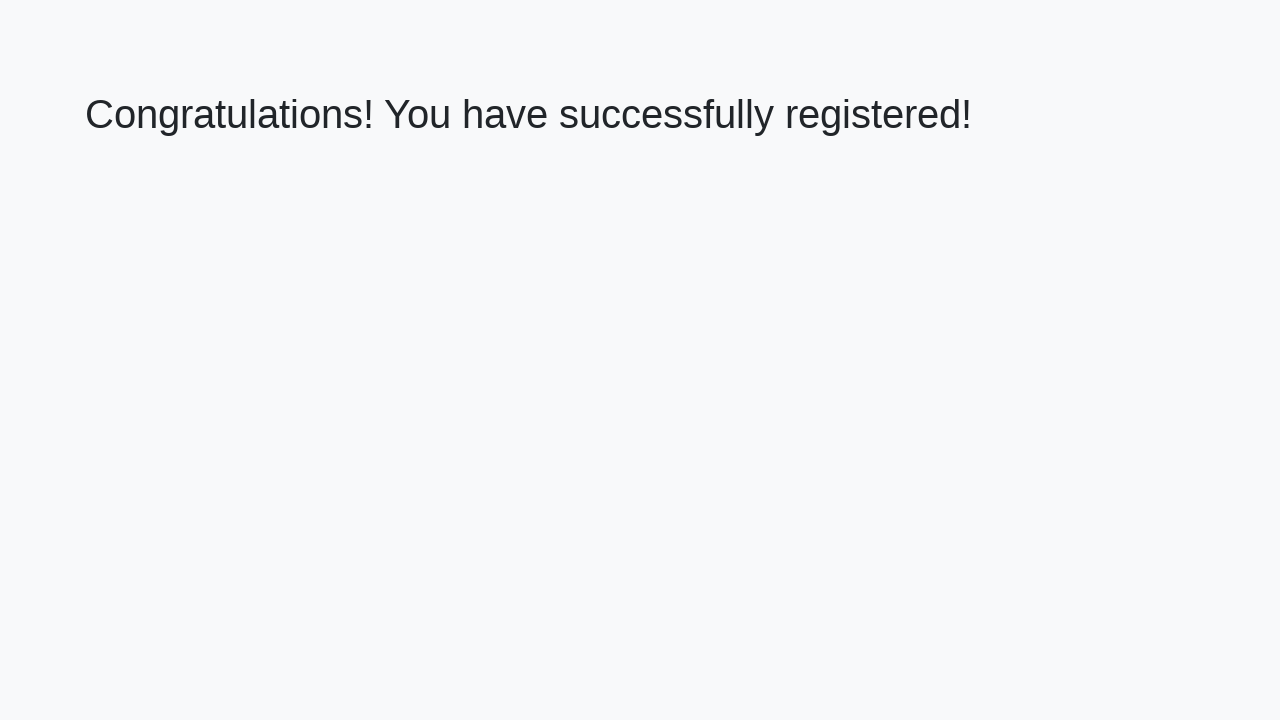

Waited for success message (h1 selector)
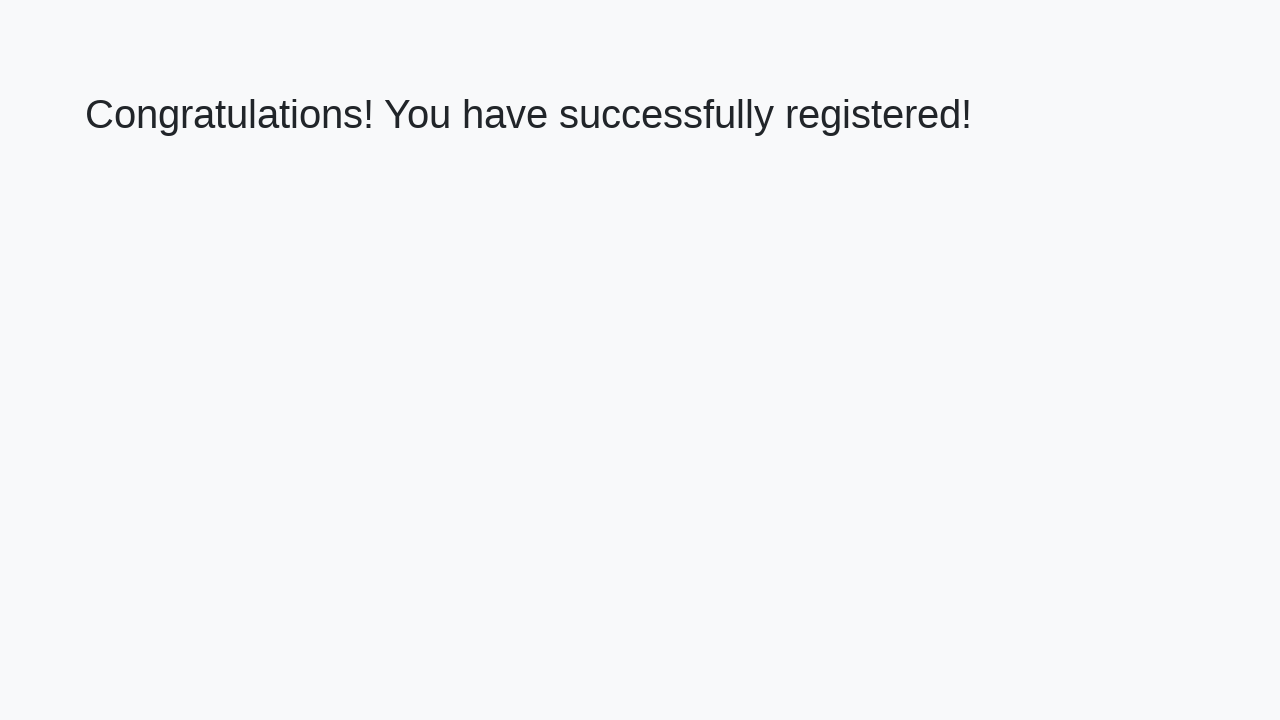

Retrieved success message: 'Congratulations! You have successfully registered!'
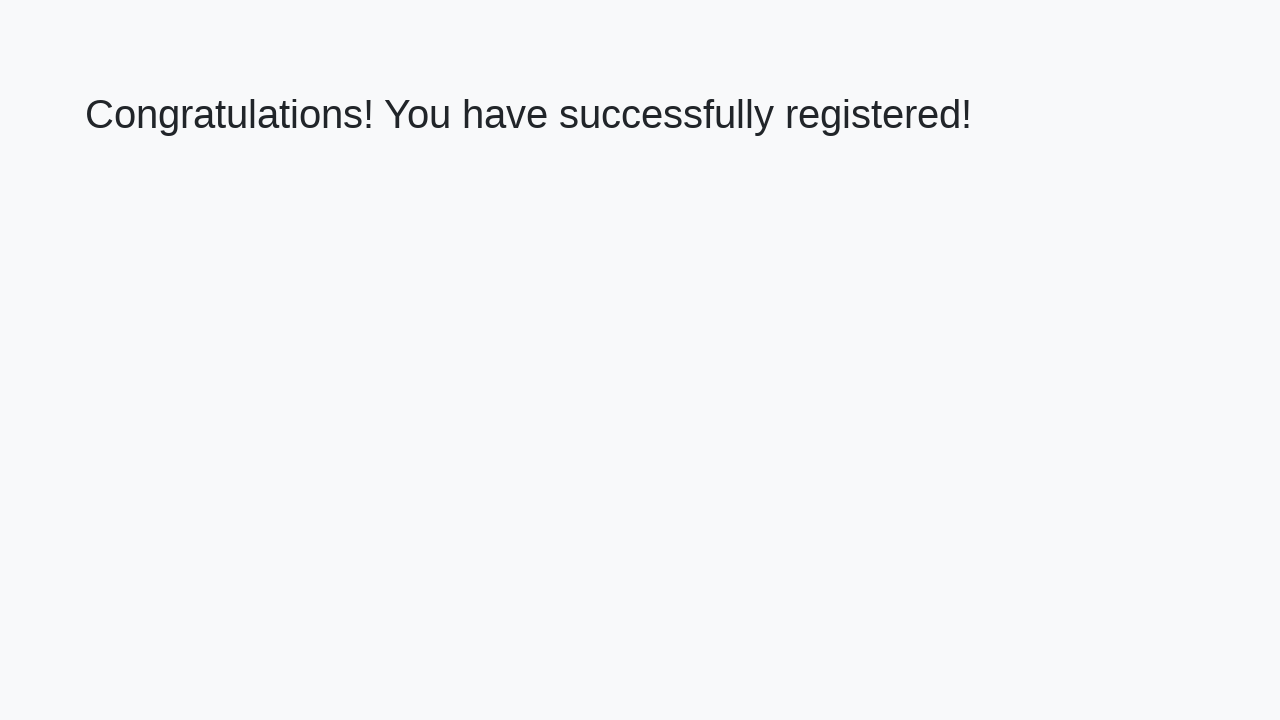

Verified success message matches expected text
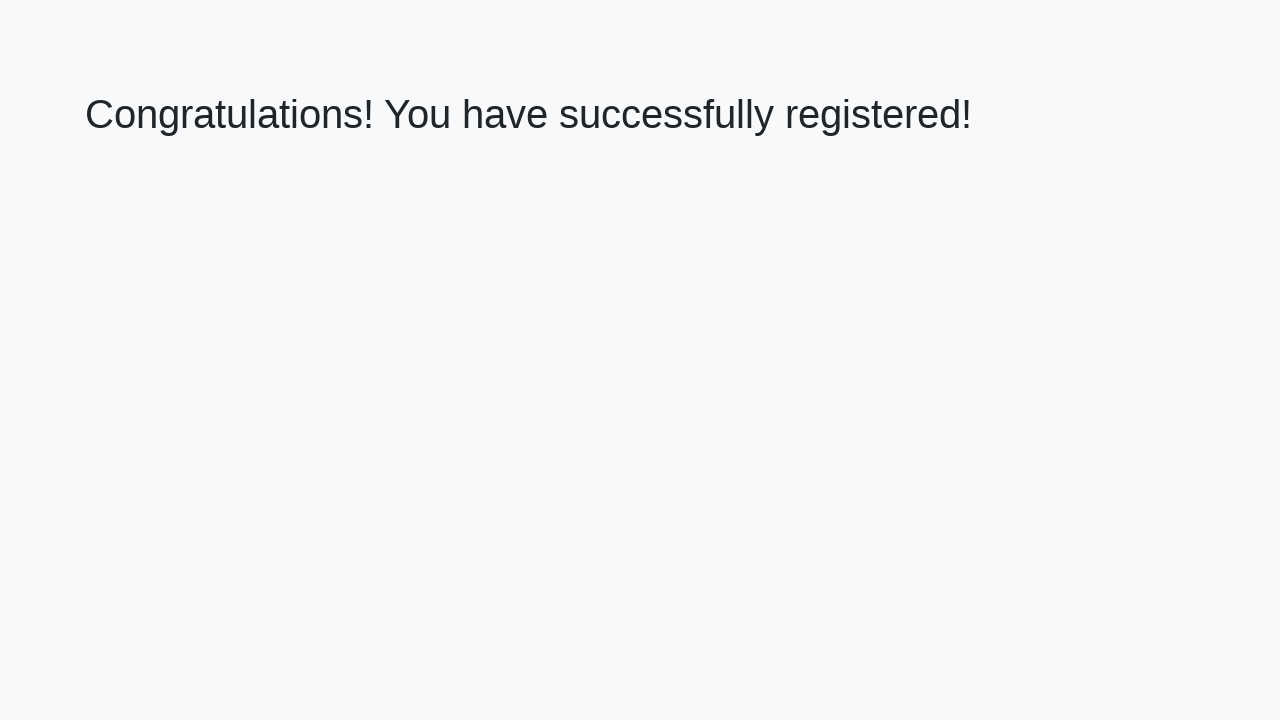

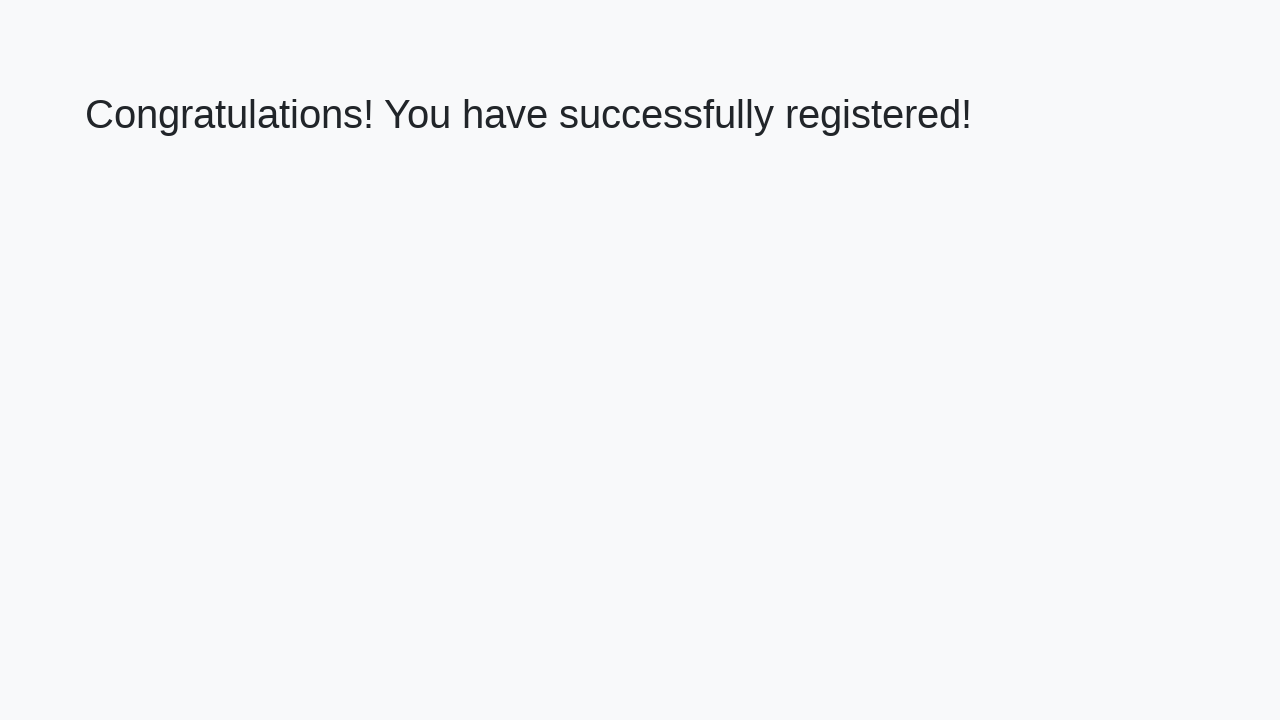